Tests a slow calculator web application by setting a delay value, then clicking calculator buttons to perform an addition operation (7 + 5 =)

Starting URL: https://bonigarcia.dev/selenium-webdriver-java/slow-calculator.html

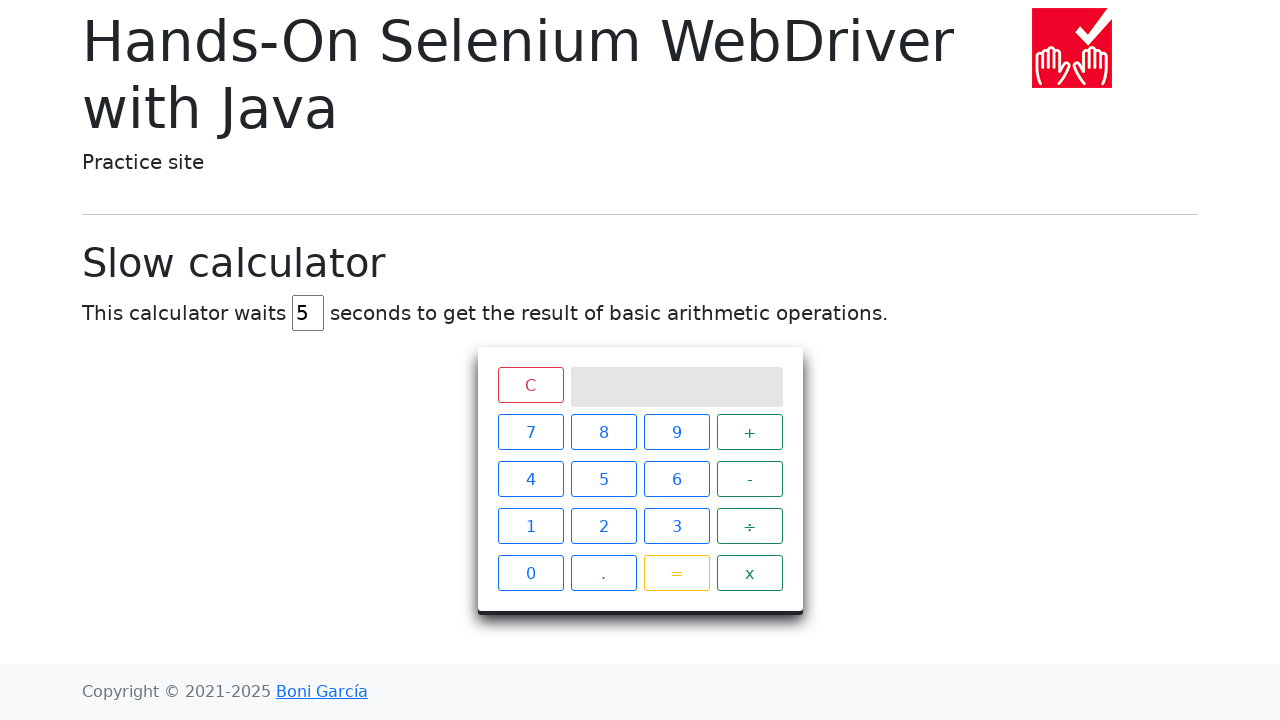

Cleared the delay field on #delay
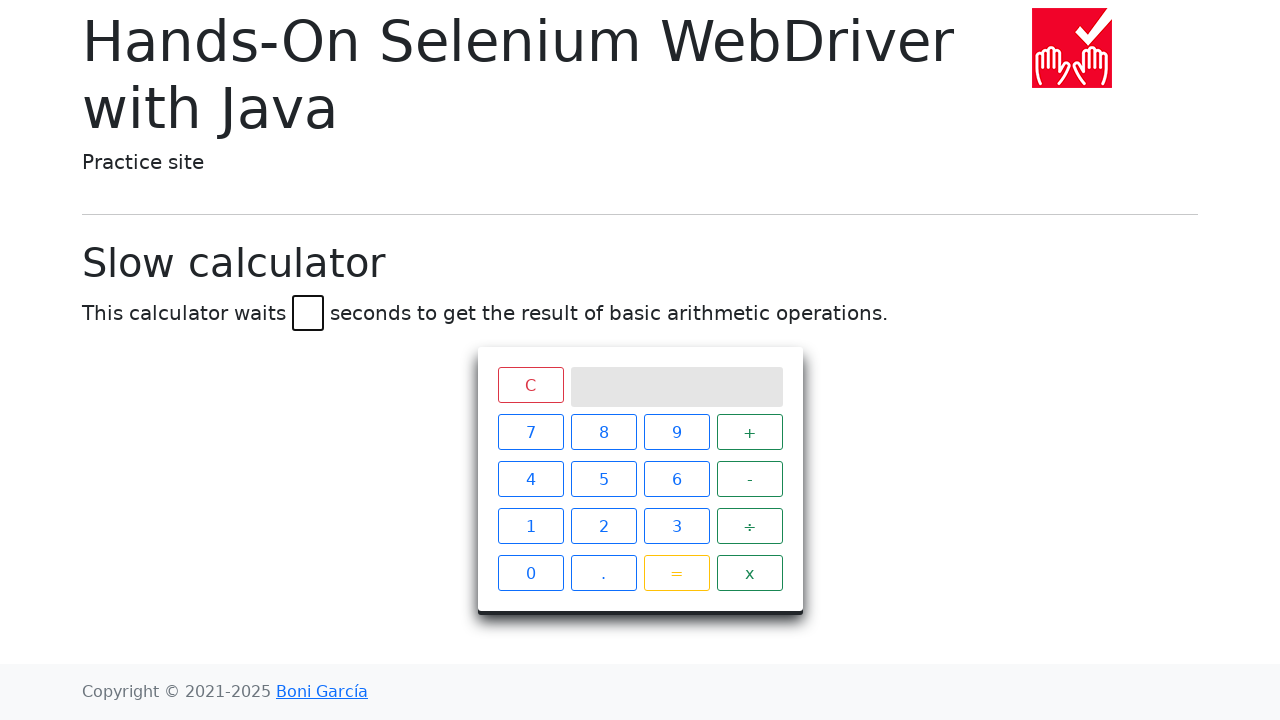

Set delay value to 45 seconds on #delay
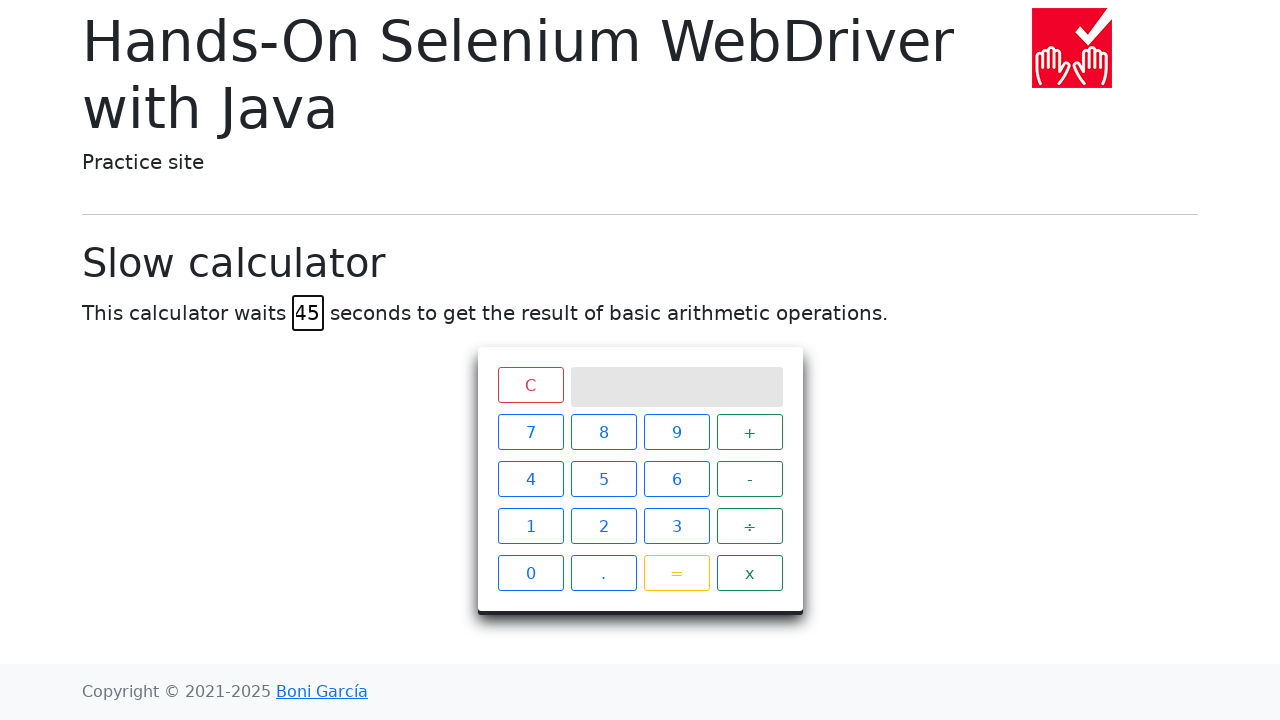

Clicked calculator button for first number (7) at (530, 432) on #calculator > div.keys > span:nth-child(1)
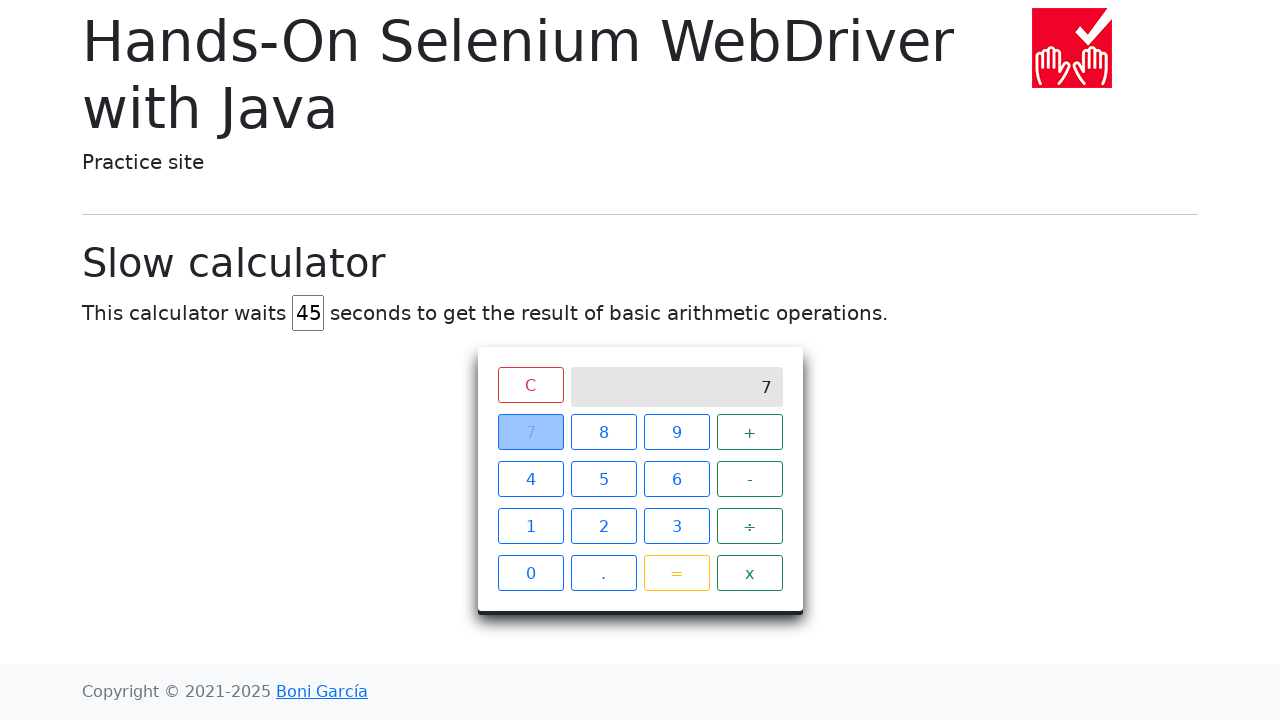

Clicked calculator button for operator (+) at (750, 432) on #calculator > div.keys > span:nth-child(4)
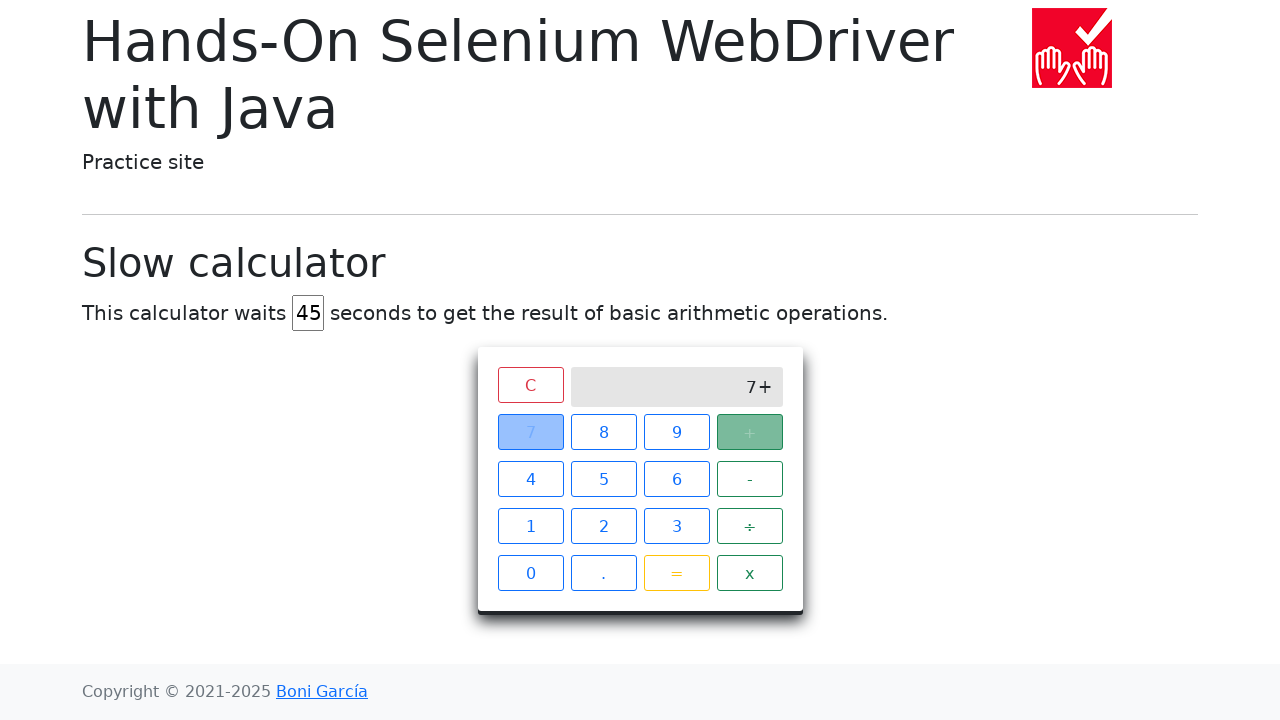

Clicked calculator button for second number (5) at (604, 432) on #calculator > div.keys > span:nth-child(2)
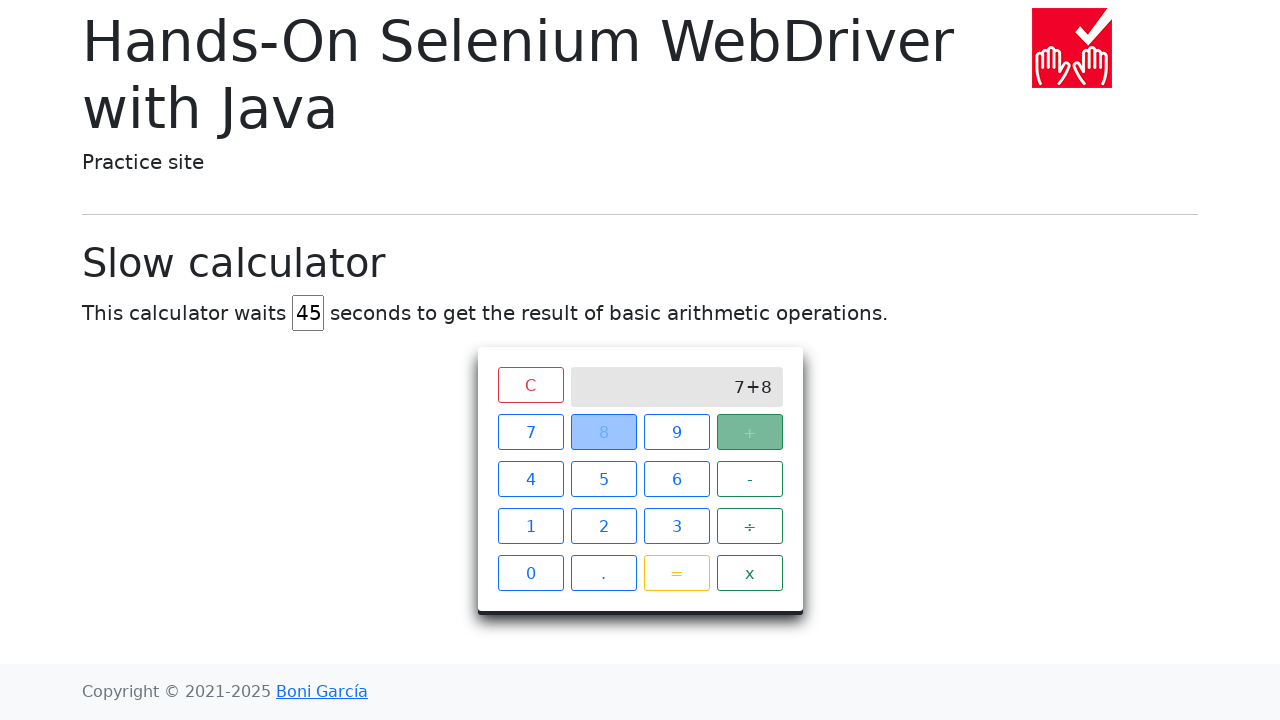

Clicked equals button to calculate result at (676, 573) on #calculator > div.keys > span.btn.btn-outline-warning
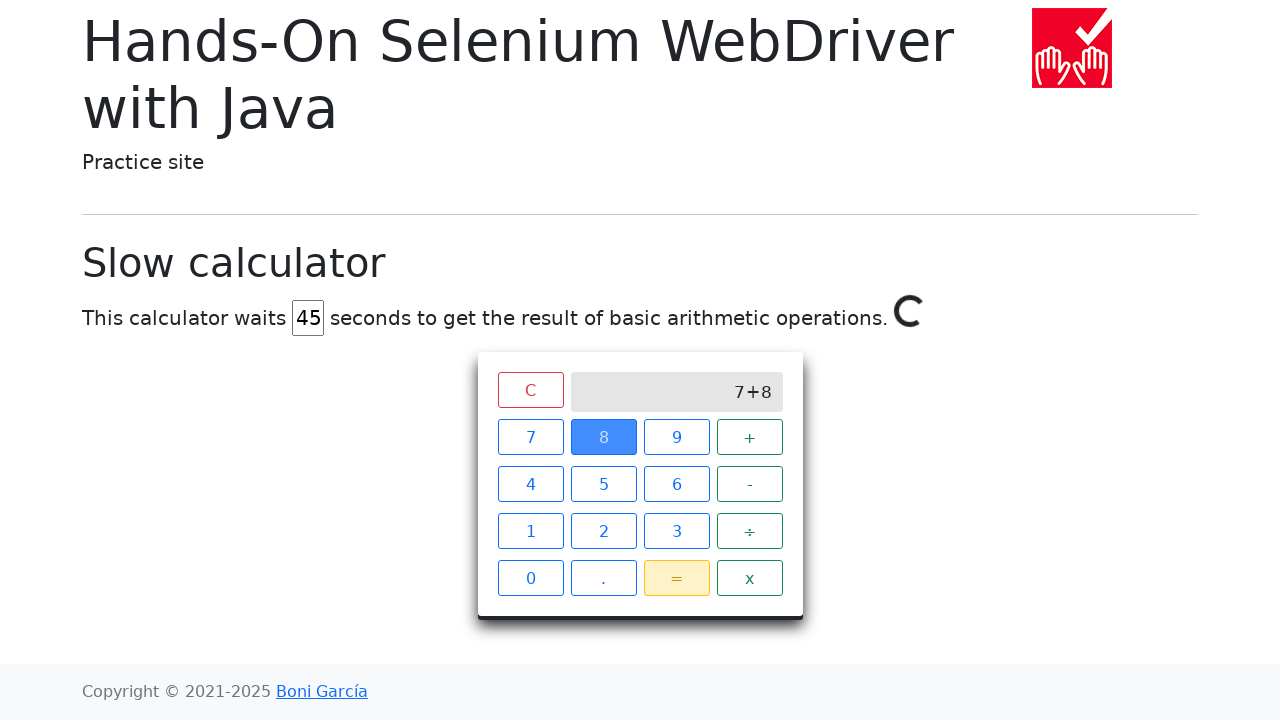

Waited 2 seconds for calculator to process
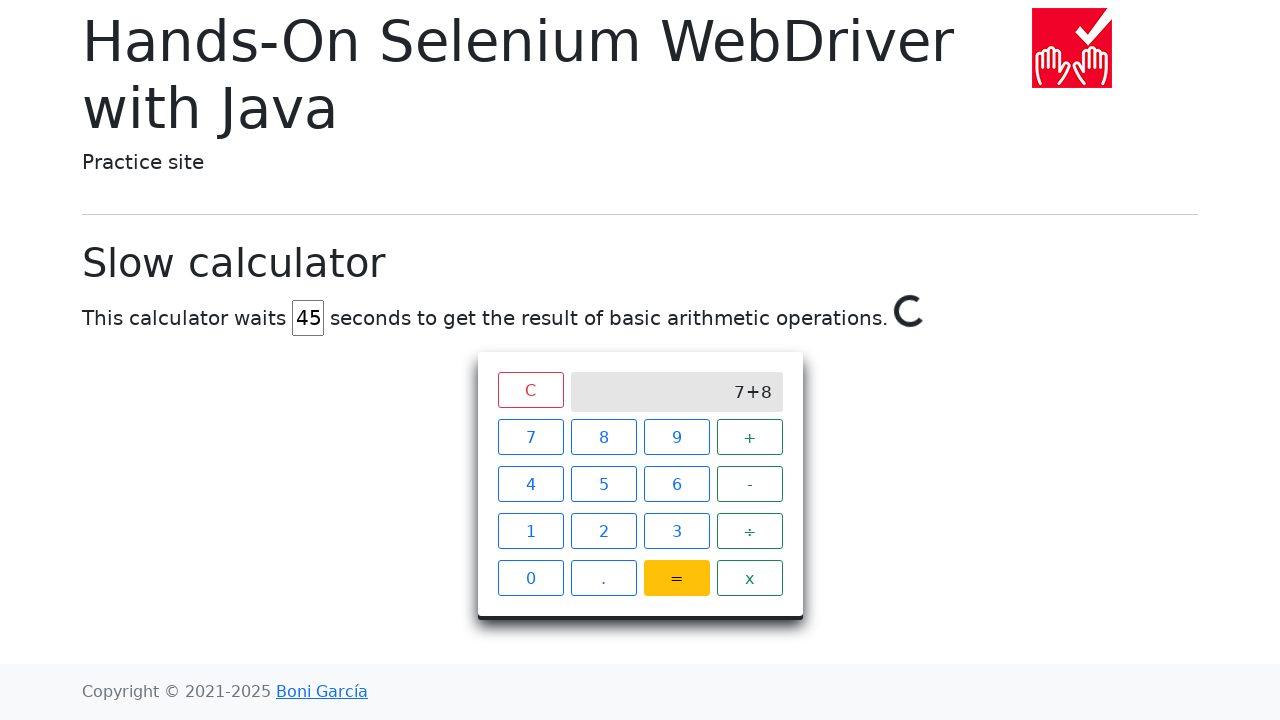

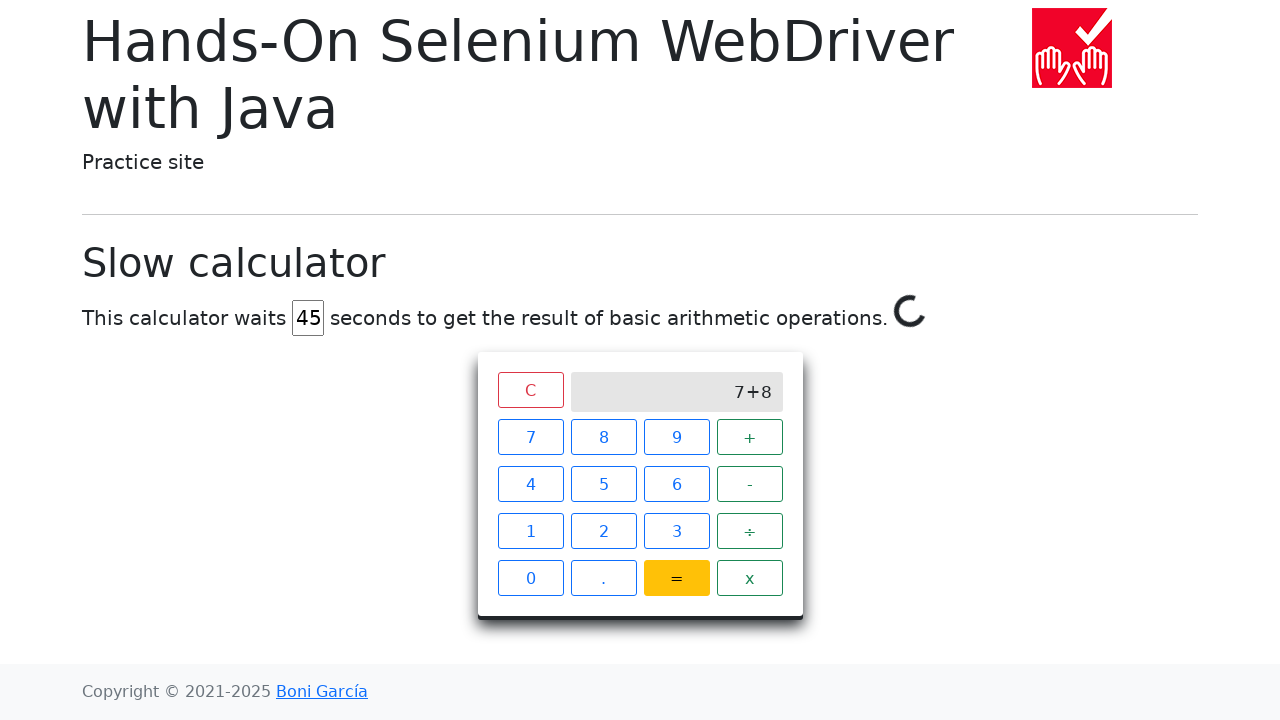